Tests that todo data persists after page reload

Starting URL: https://demo.playwright.dev/todomvc

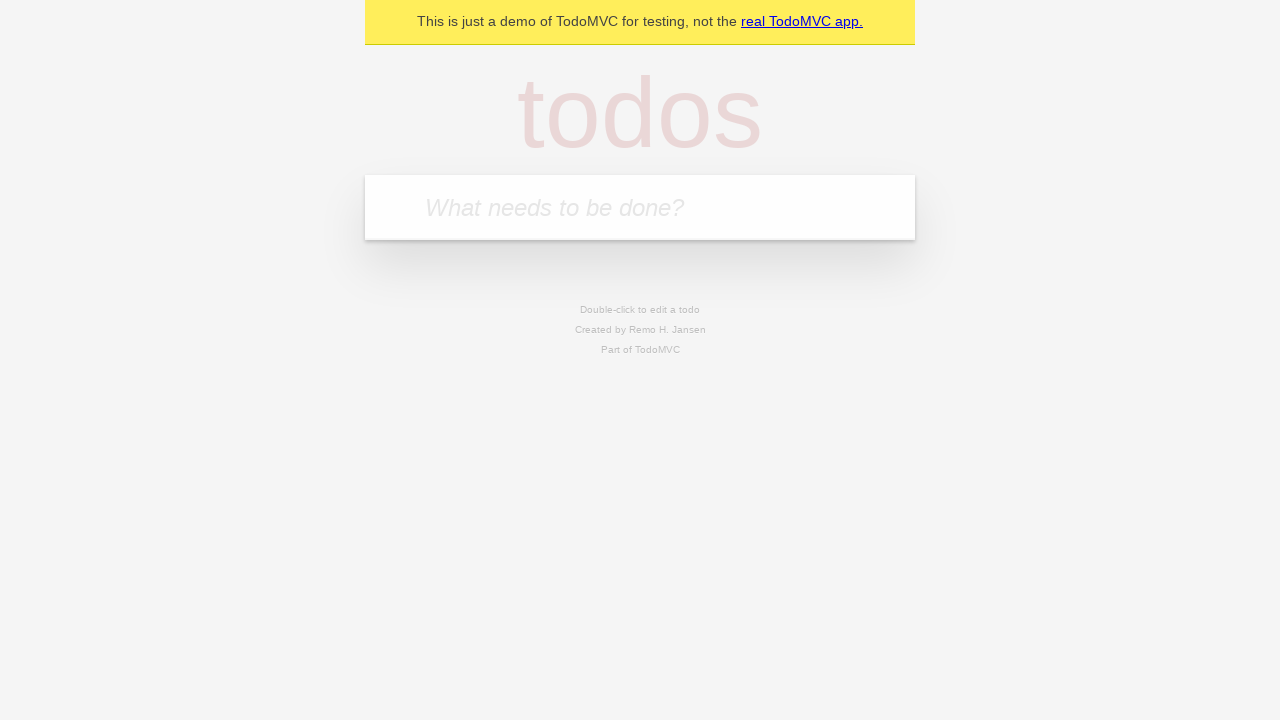

Filled todo input with 'buy some cheese' on internal:attr=[placeholder="What needs to be done?"i]
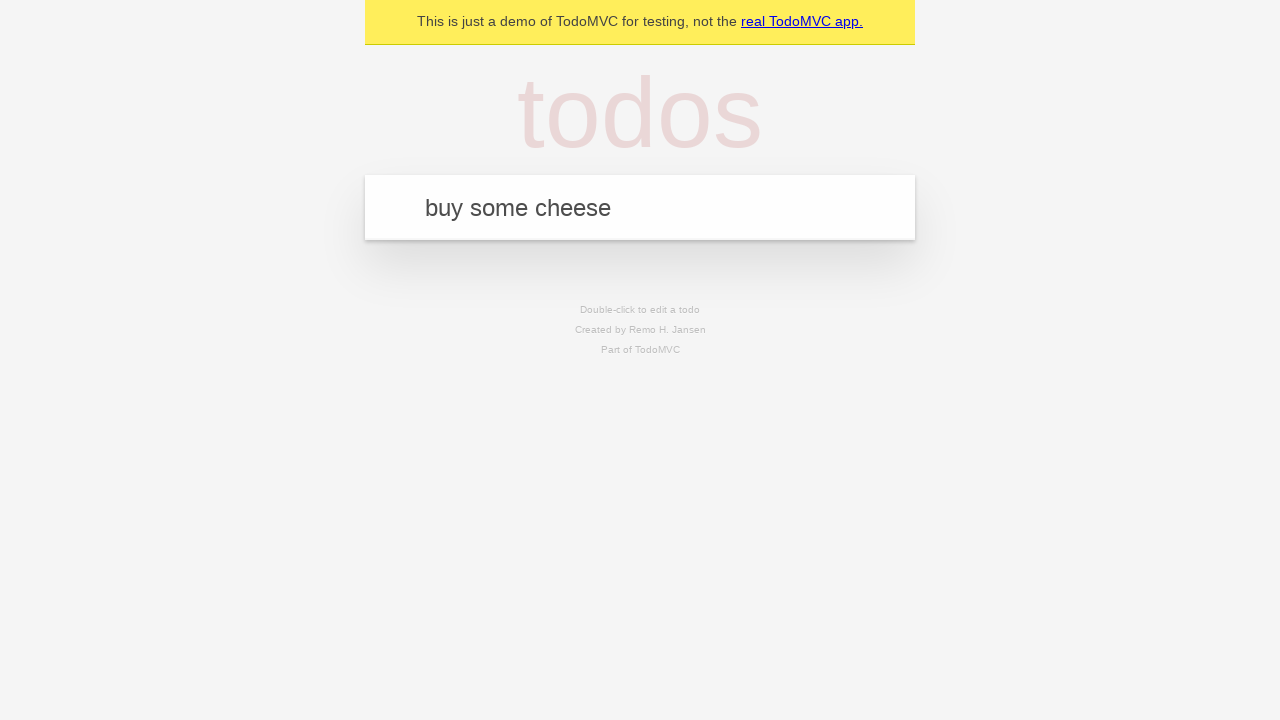

Pressed Enter to create first todo item on internal:attr=[placeholder="What needs to be done?"i]
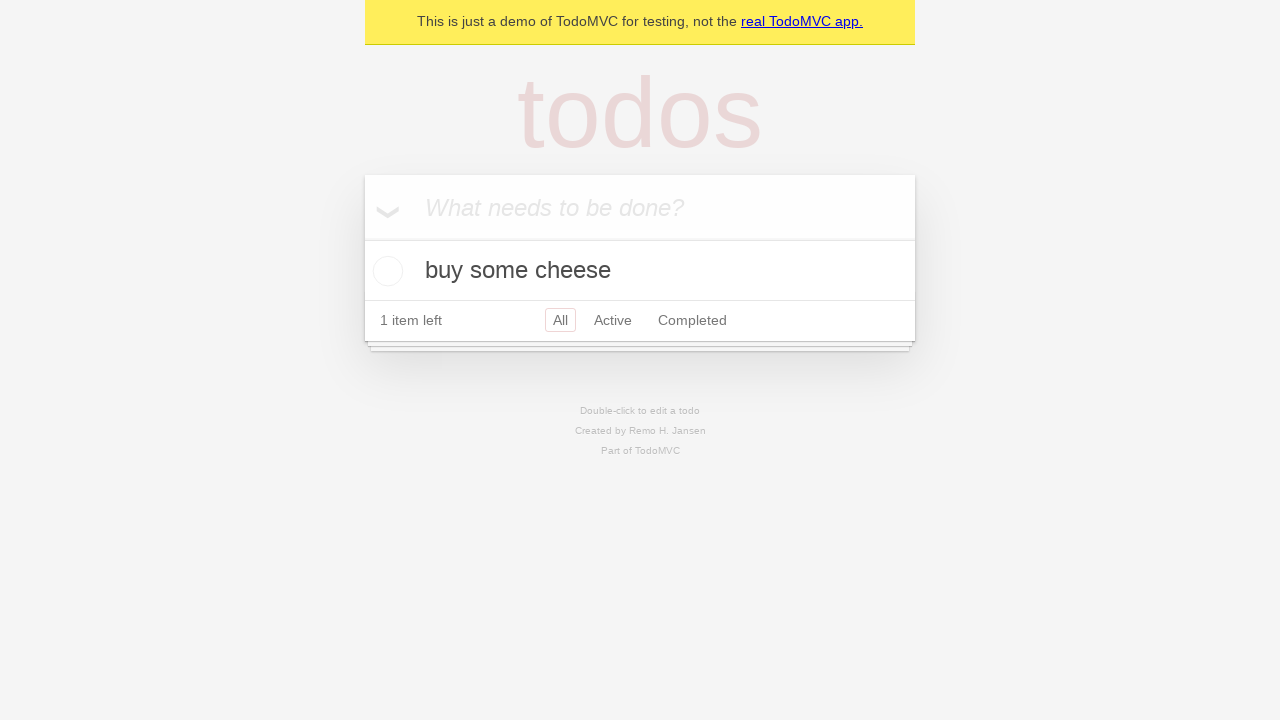

Filled todo input with 'feed the cat' on internal:attr=[placeholder="What needs to be done?"i]
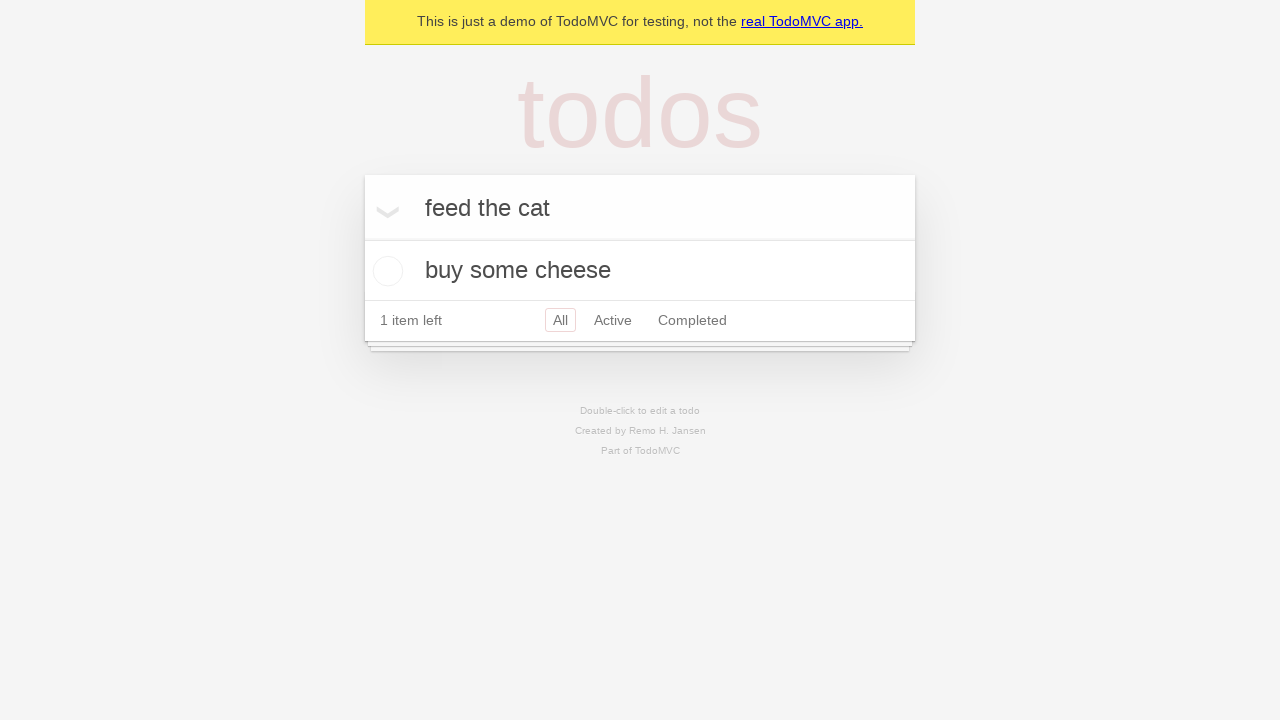

Pressed Enter to create second todo item on internal:attr=[placeholder="What needs to be done?"i]
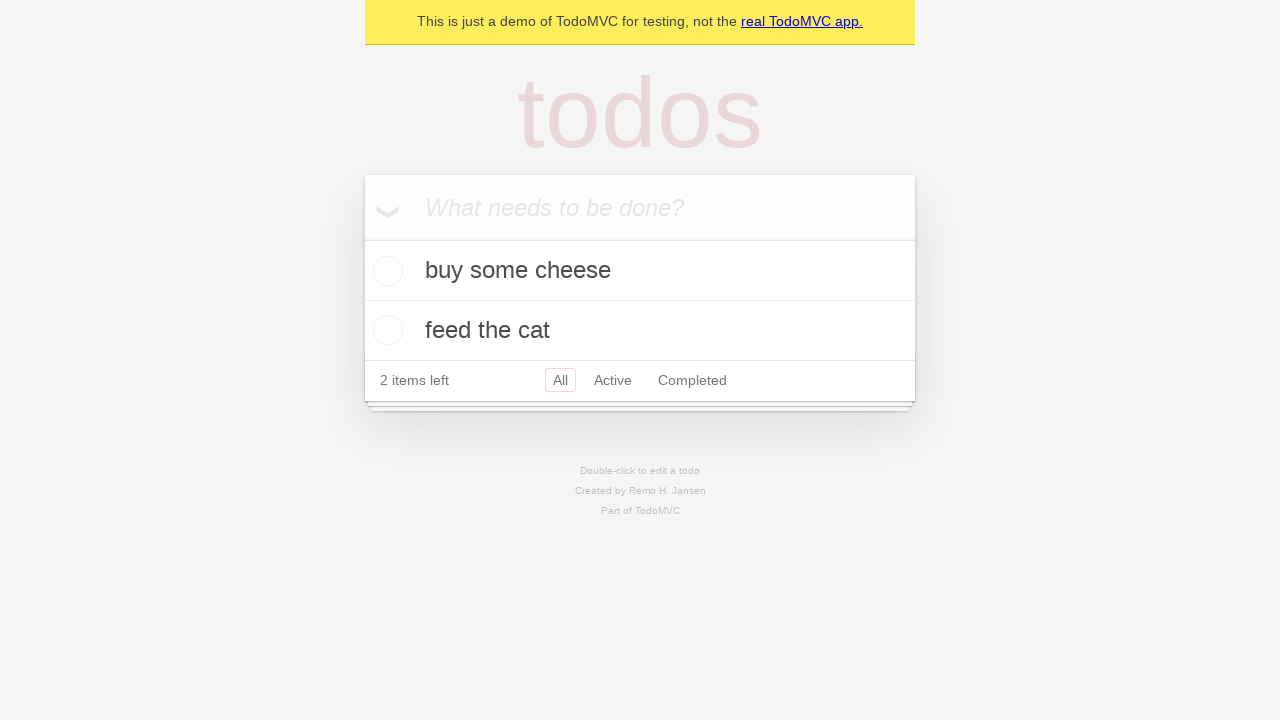

Checked the first todo item as completed at (385, 271) on internal:testid=[data-testid="todo-item"s] >> nth=0 >> internal:role=checkbox
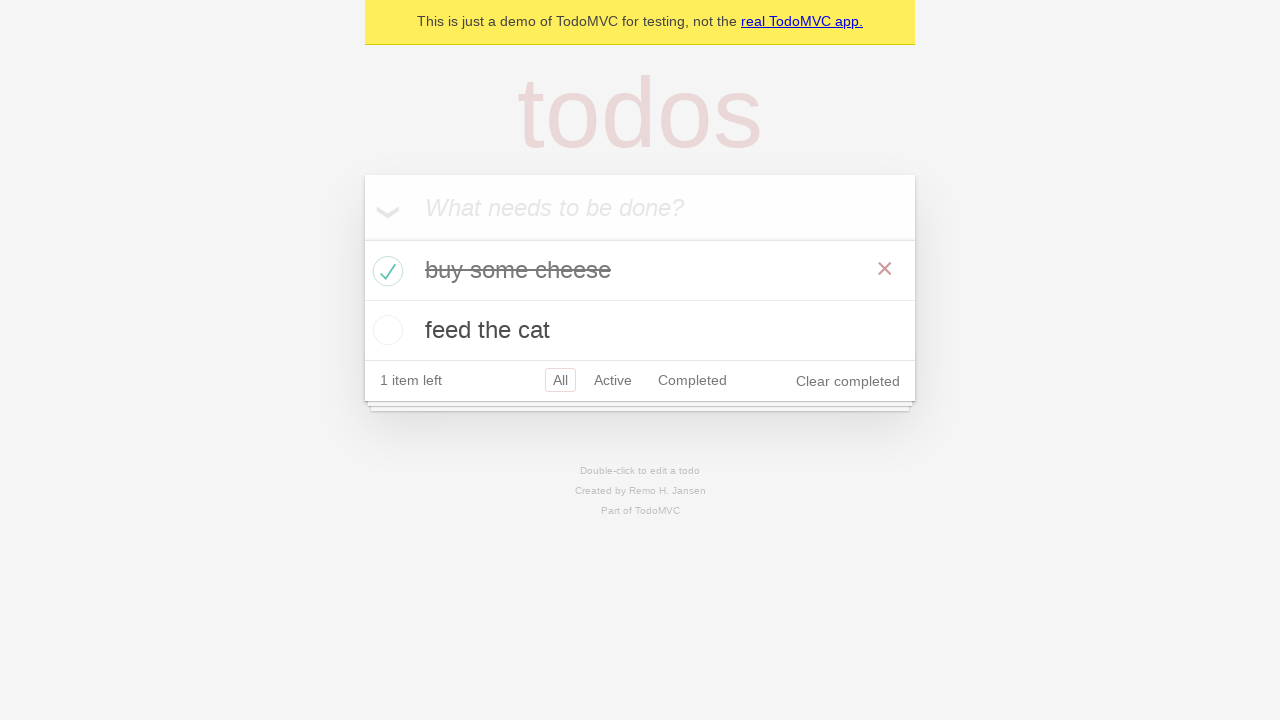

Reloaded the page to test data persistence
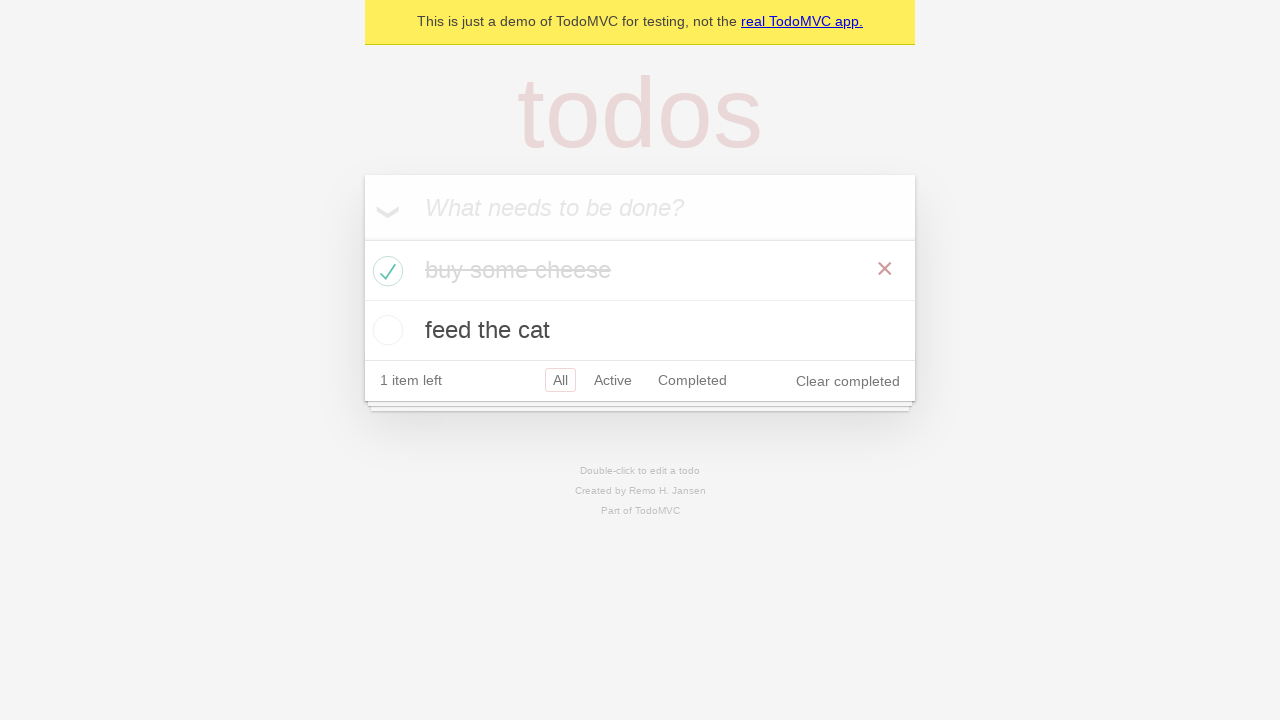

Todo items loaded after page reload, confirming data persisted
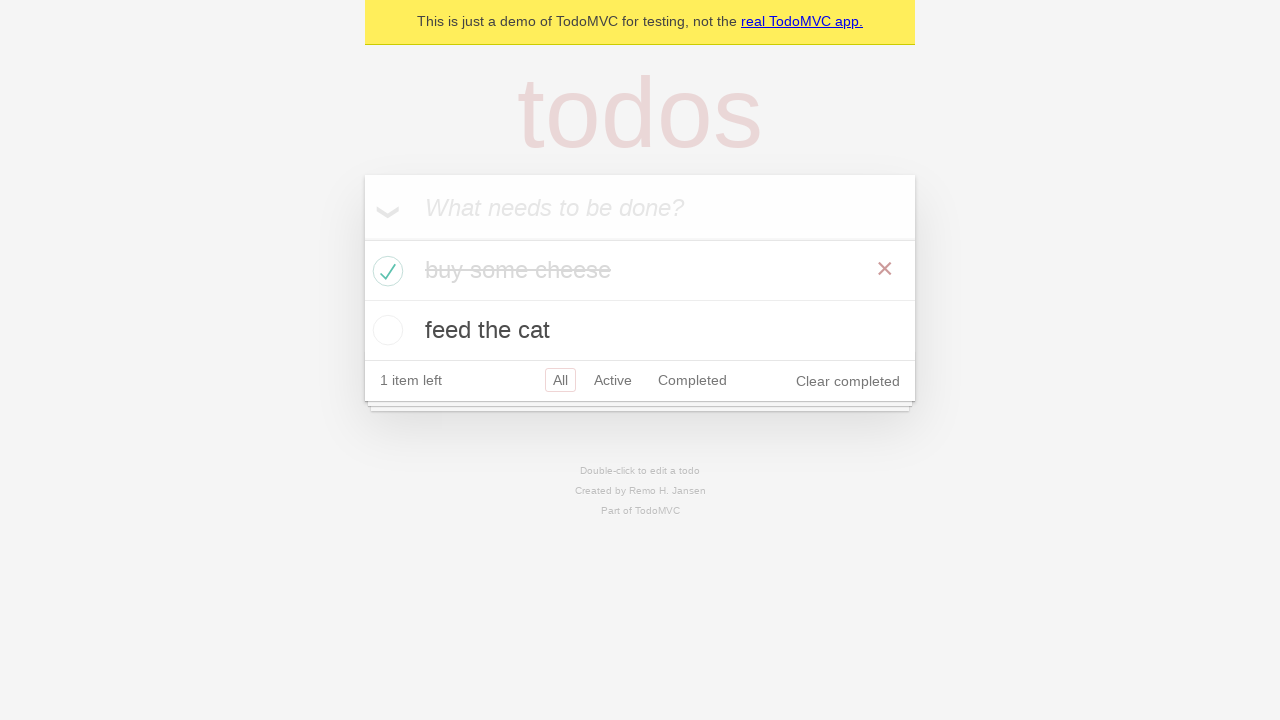

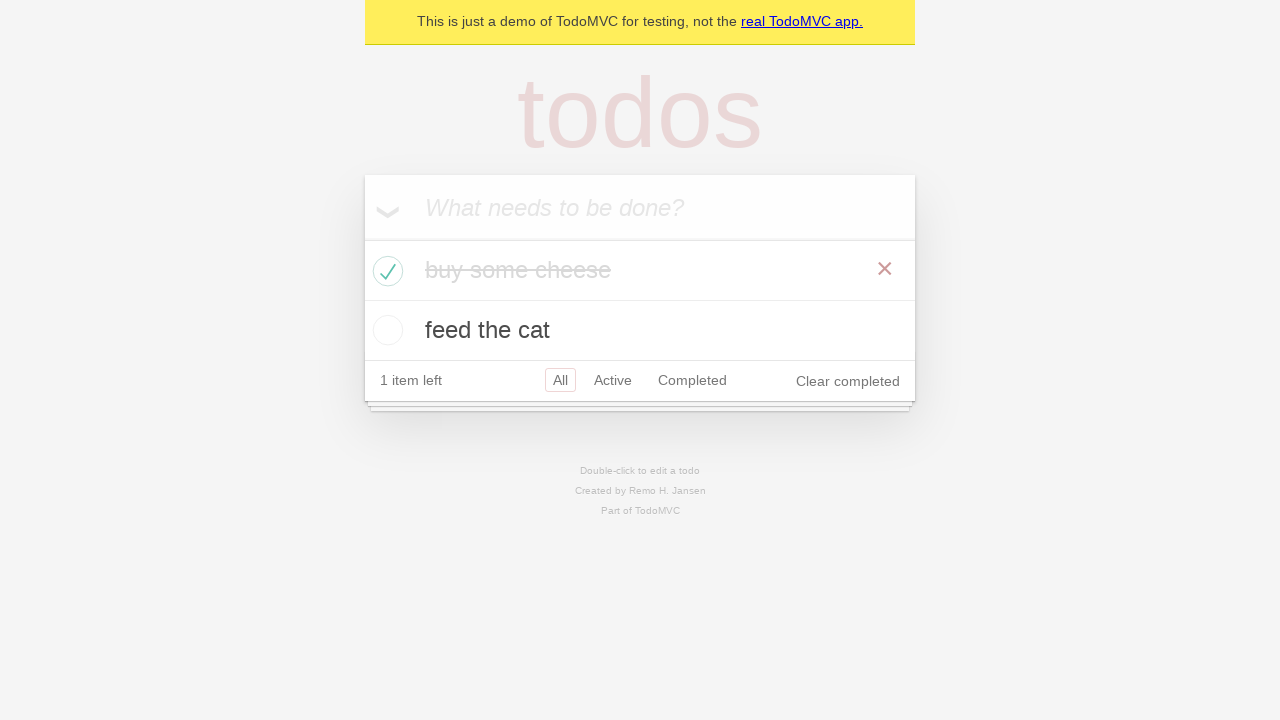